Tests browser navigation functionality by visiting two websites, then using back and forward navigation commands to traverse browser history.

Starting URL: https://www.w3schools.com/

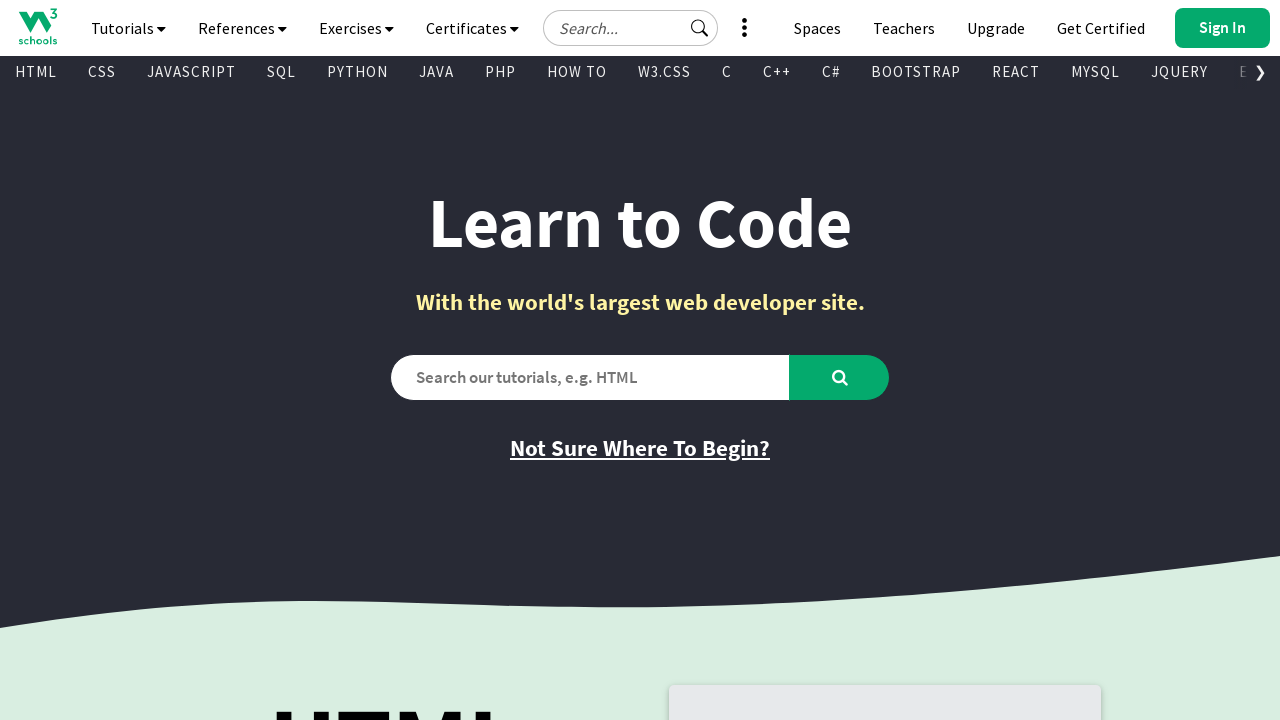

Navigated to TPoint Tech Java tutorial page
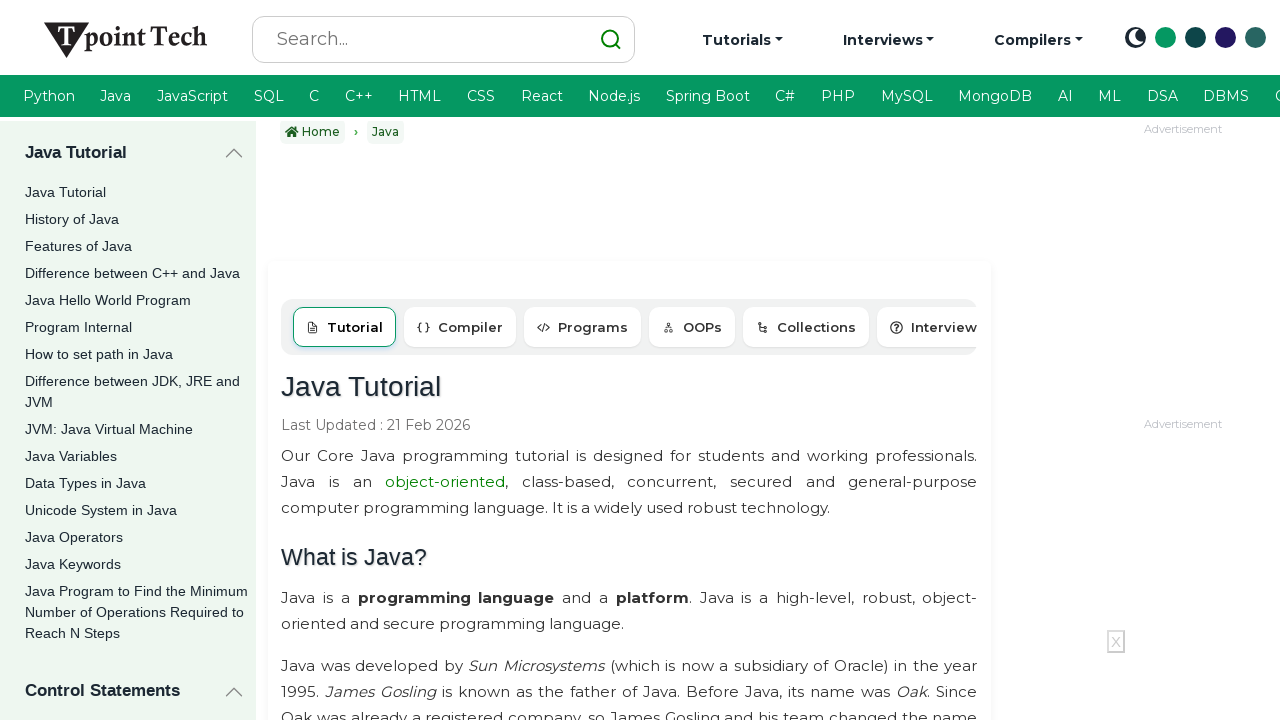

TPoint Tech page loaded (domcontentloaded)
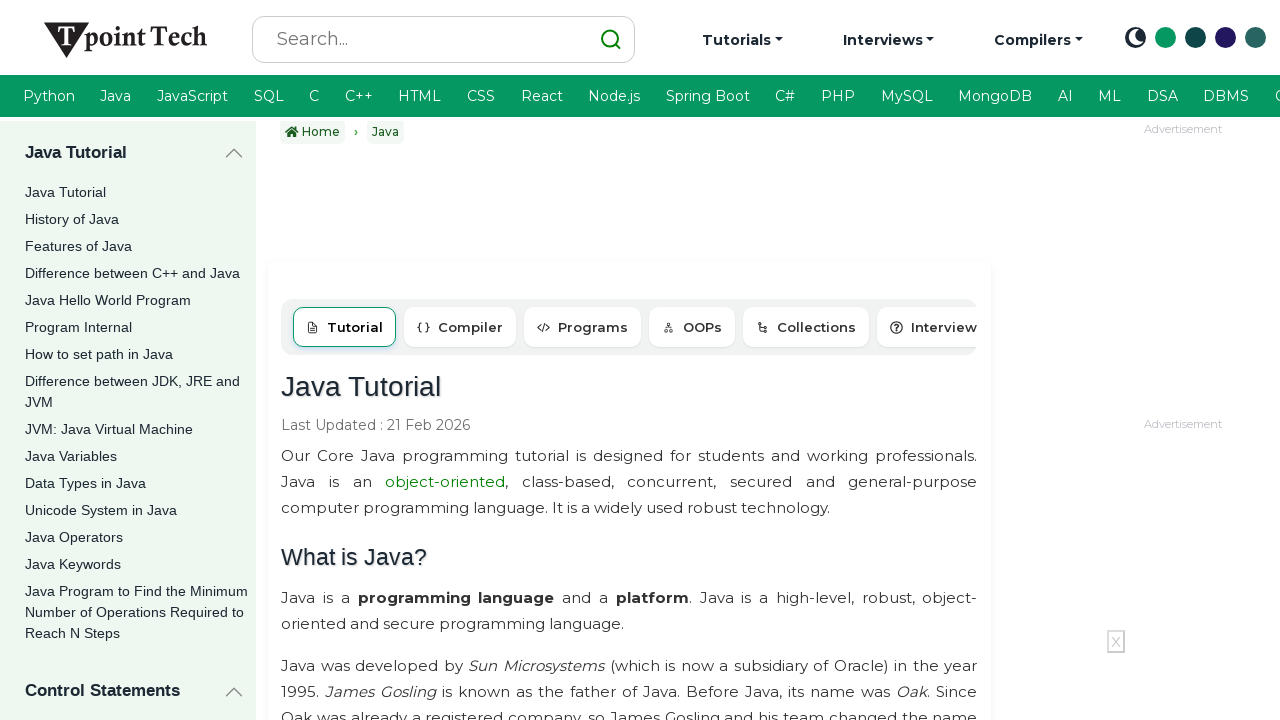

Navigated back to W3Schools page
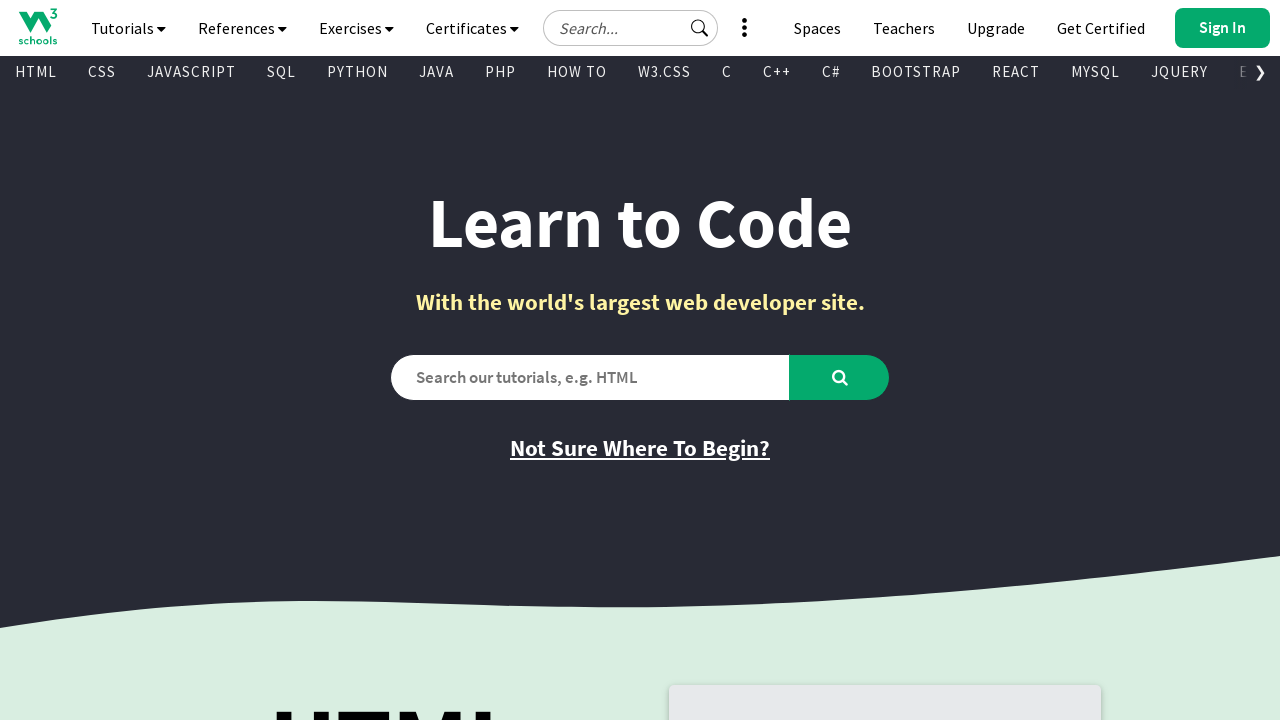

W3Schools page loaded (domcontentloaded)
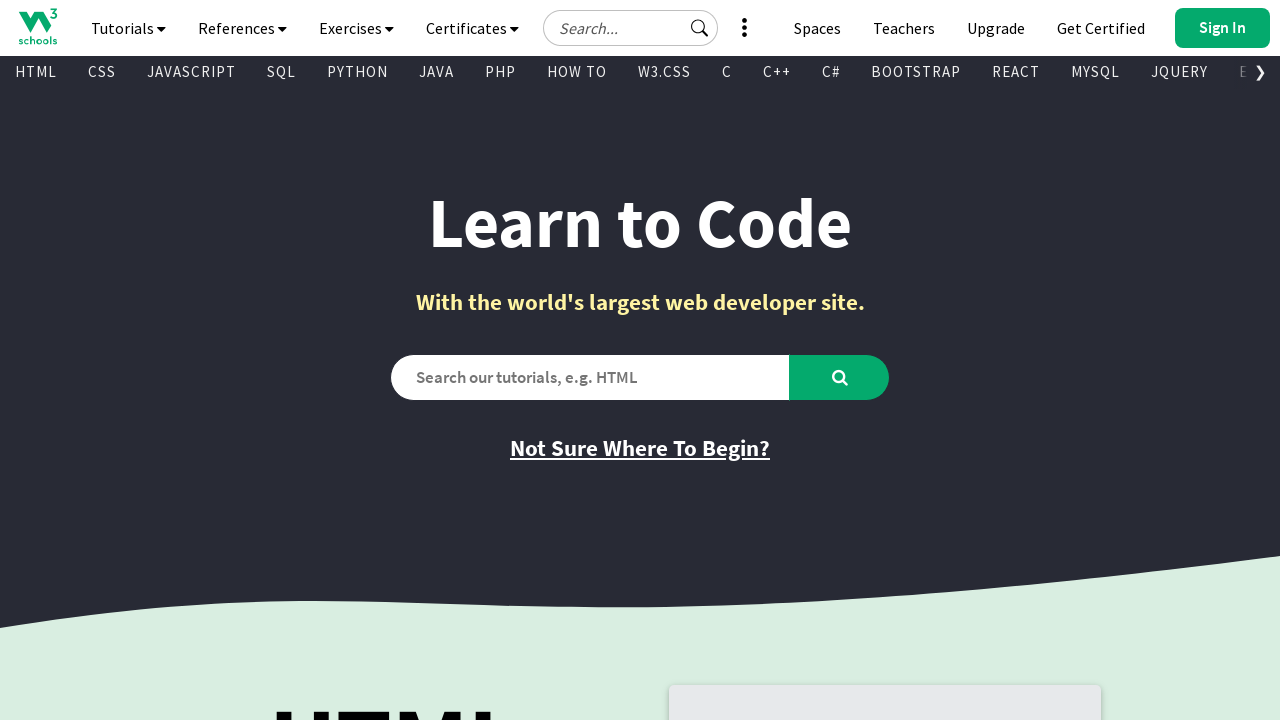

Navigated forward to TPoint Tech Java tutorial page
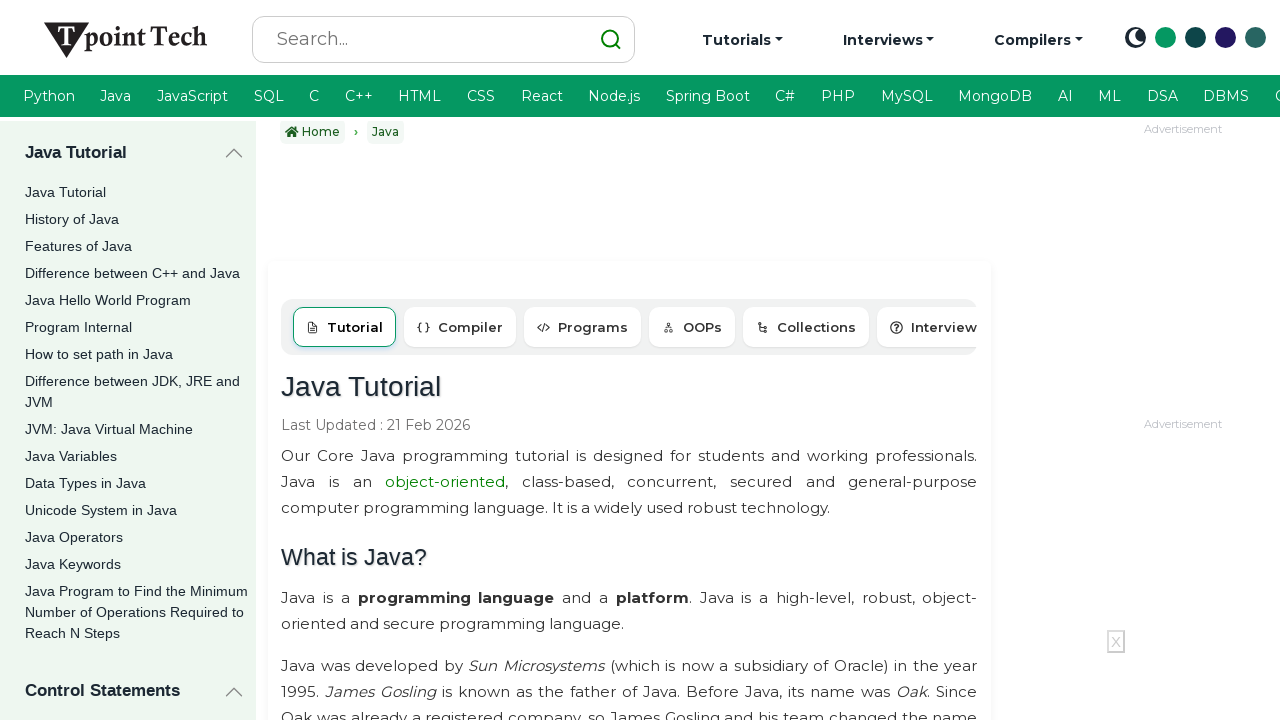

TPoint Tech page loaded again (domcontentloaded)
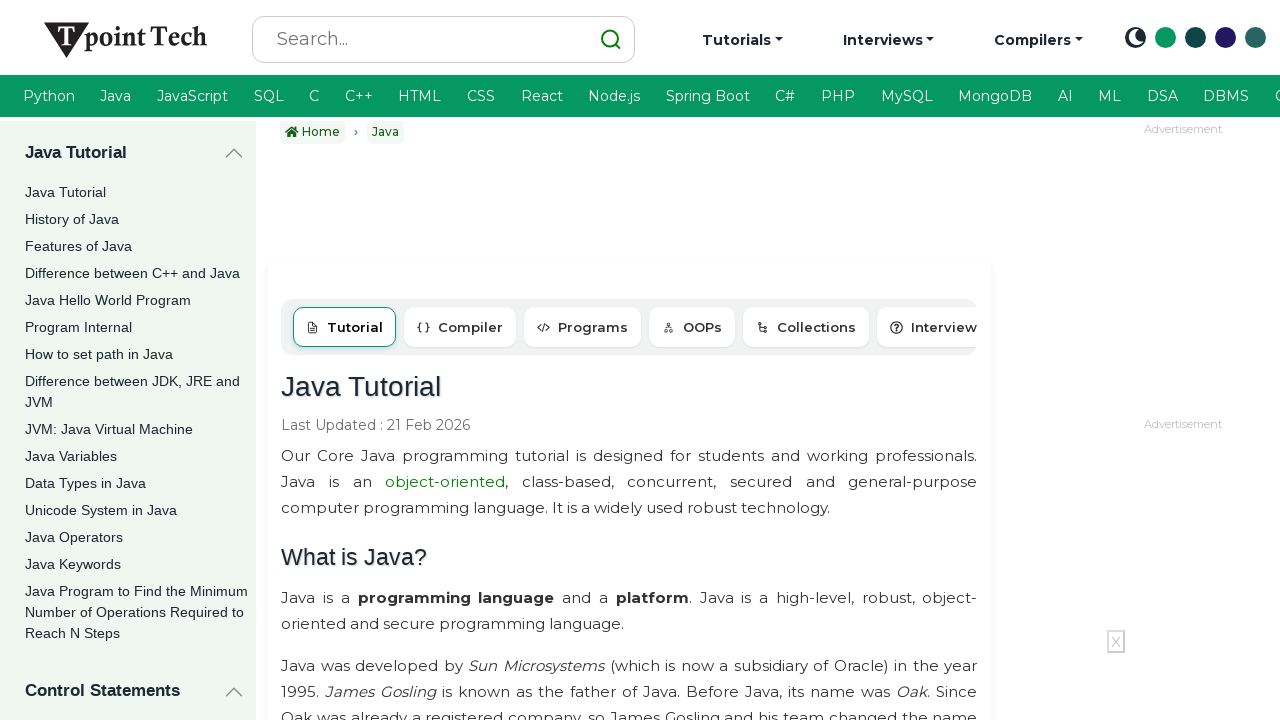

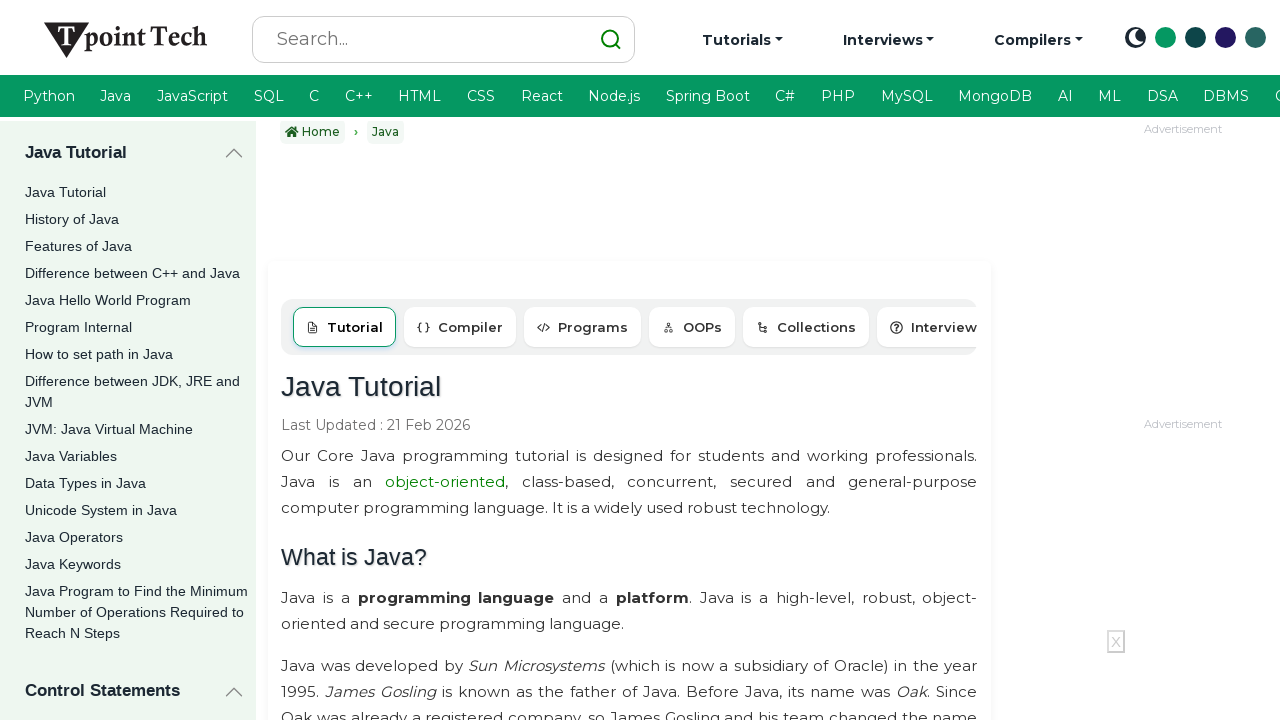